Tests adding multiple clock items to basket by changing quantity and viewing the cart

Starting URL: http://intershop5.skillbox.ru/

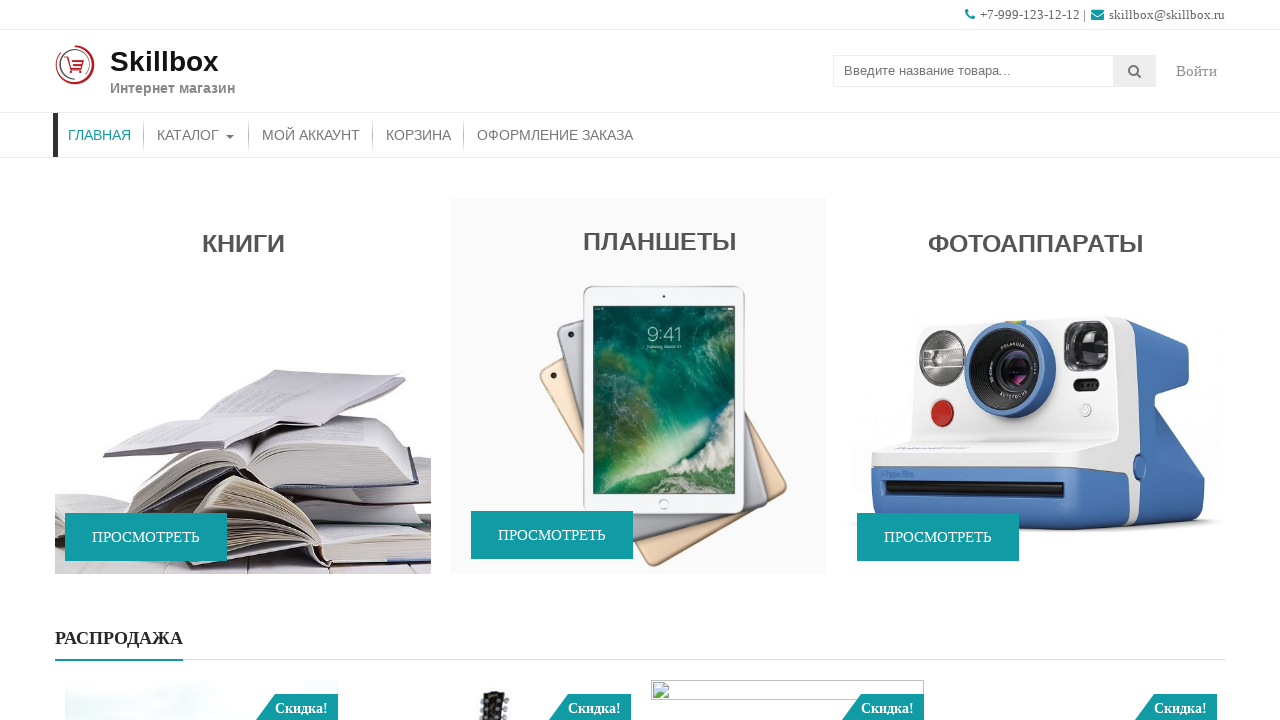

Clicked catalog button at (196, 135) on xpath=//*[text()='Каталог']
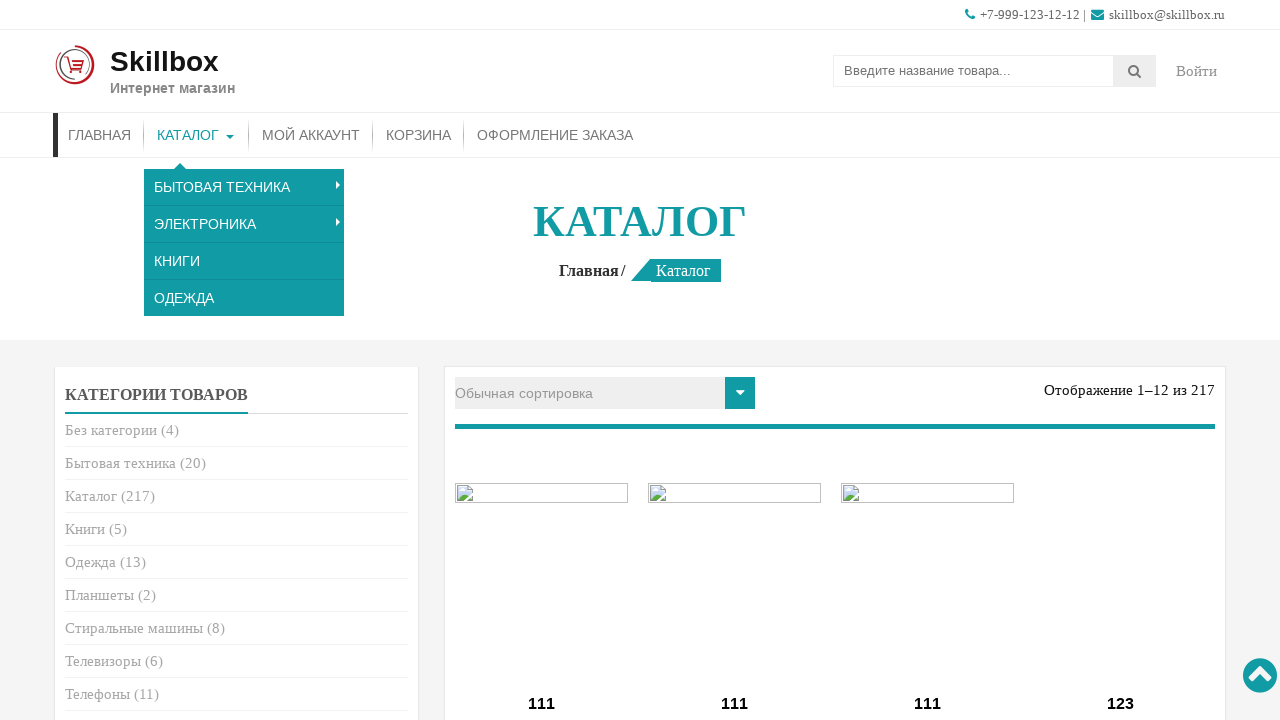

Clicked on clock category in product categories at (236, 361) on xpath=//ul[@class='product-categories']/li[12]
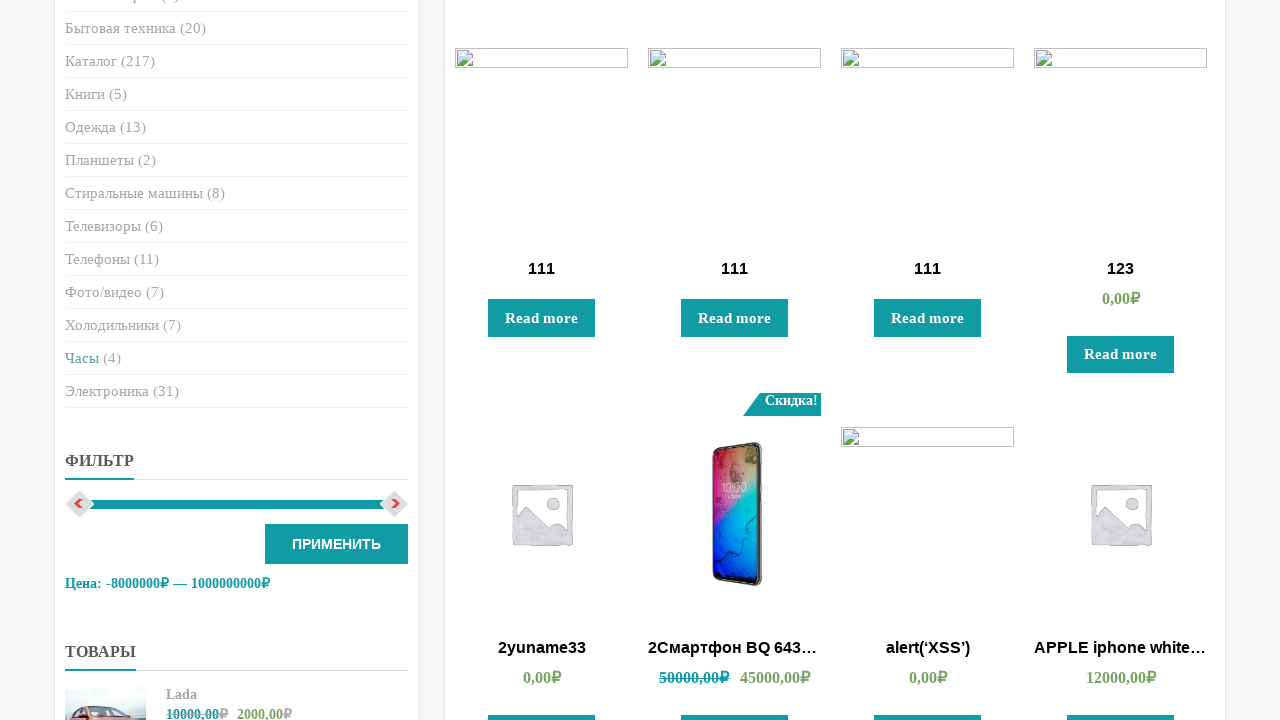

Clicked on clock product with sale badge at (597, 357) on xpath=//ul//li[contains(@class,'product type-product post-15')]//span[@class='on
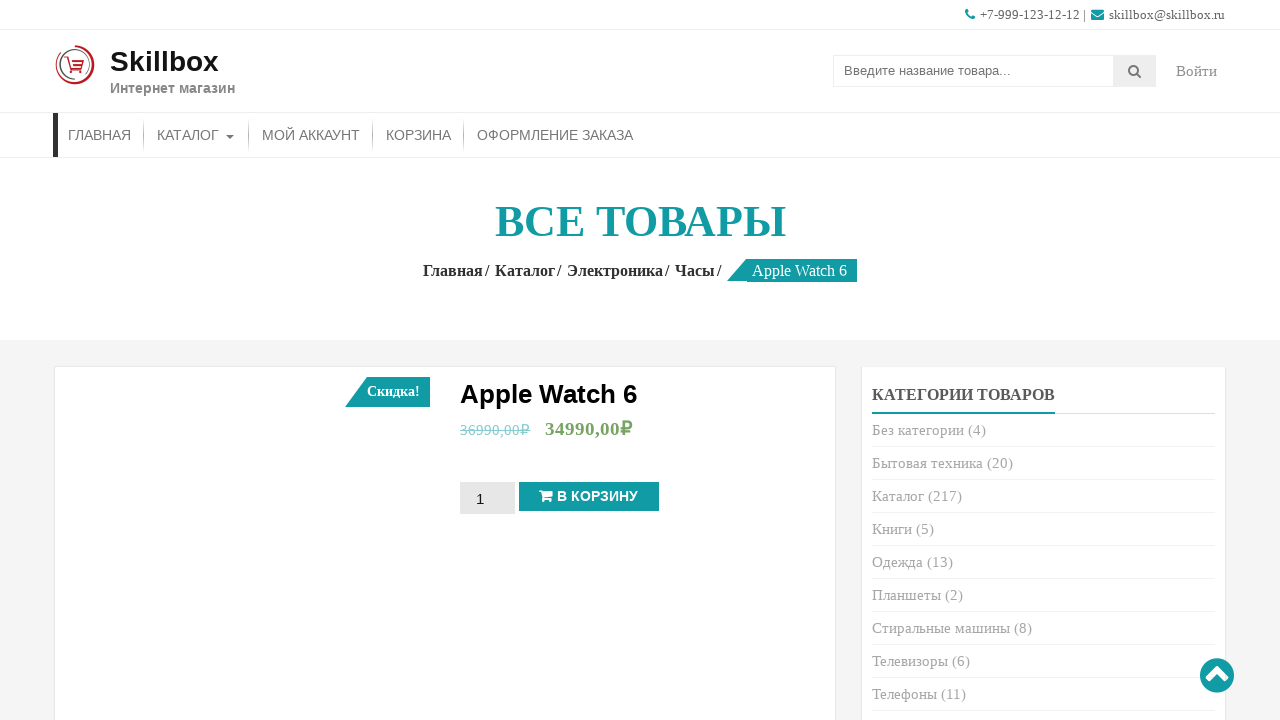

Cleared quantity field on xpath=//*[@class='input-text qty text']
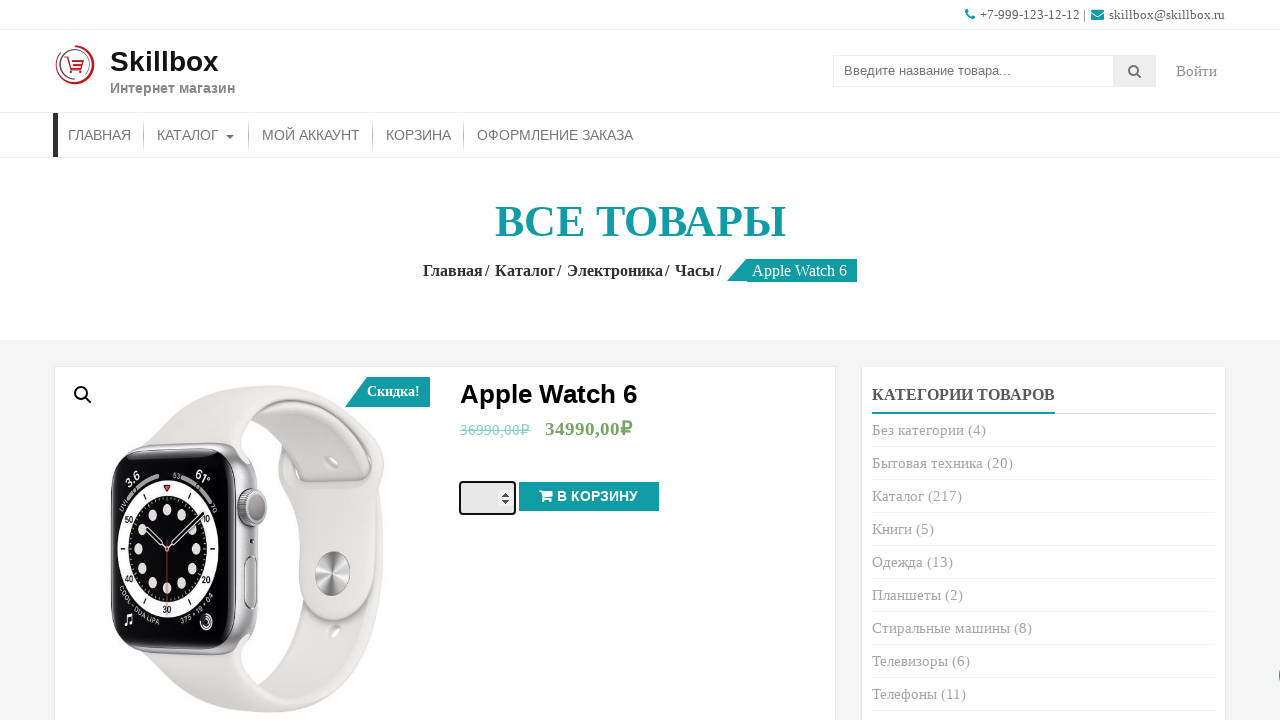

Set quantity to 2 on xpath=//*[@class='input-text qty text']
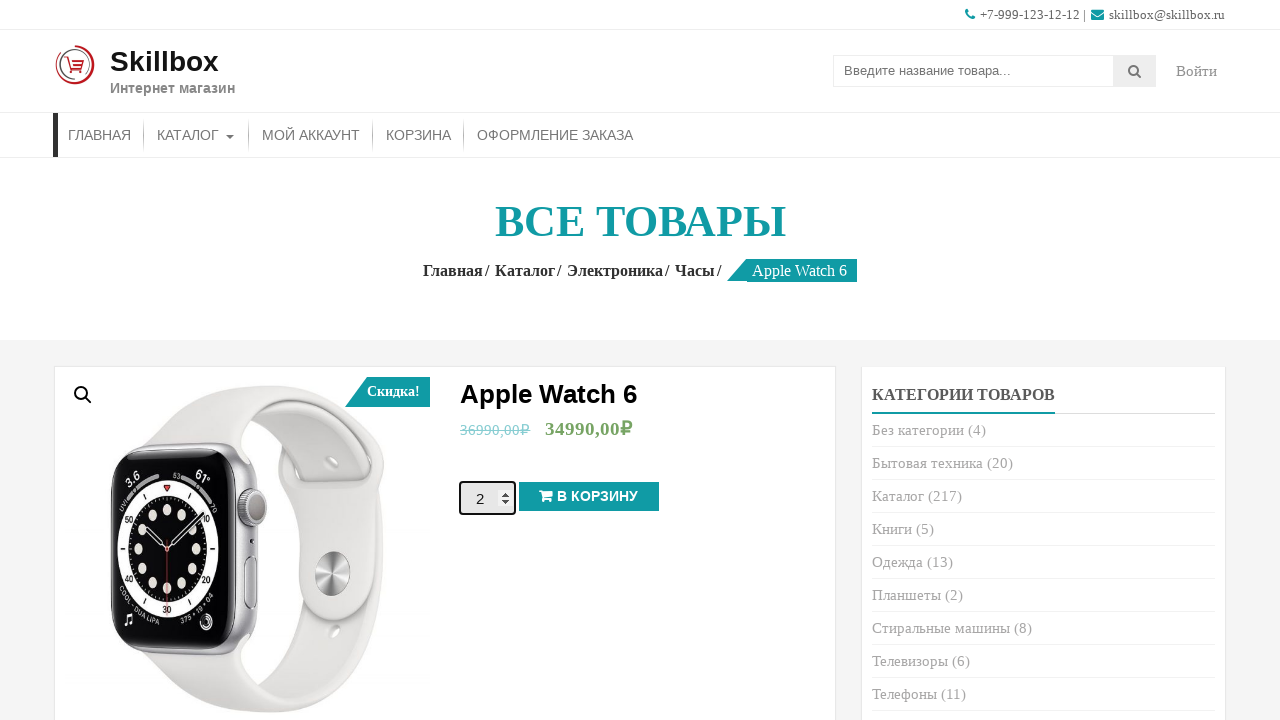

Clicked add to basket button at (589, 497) on .button[type=submit]
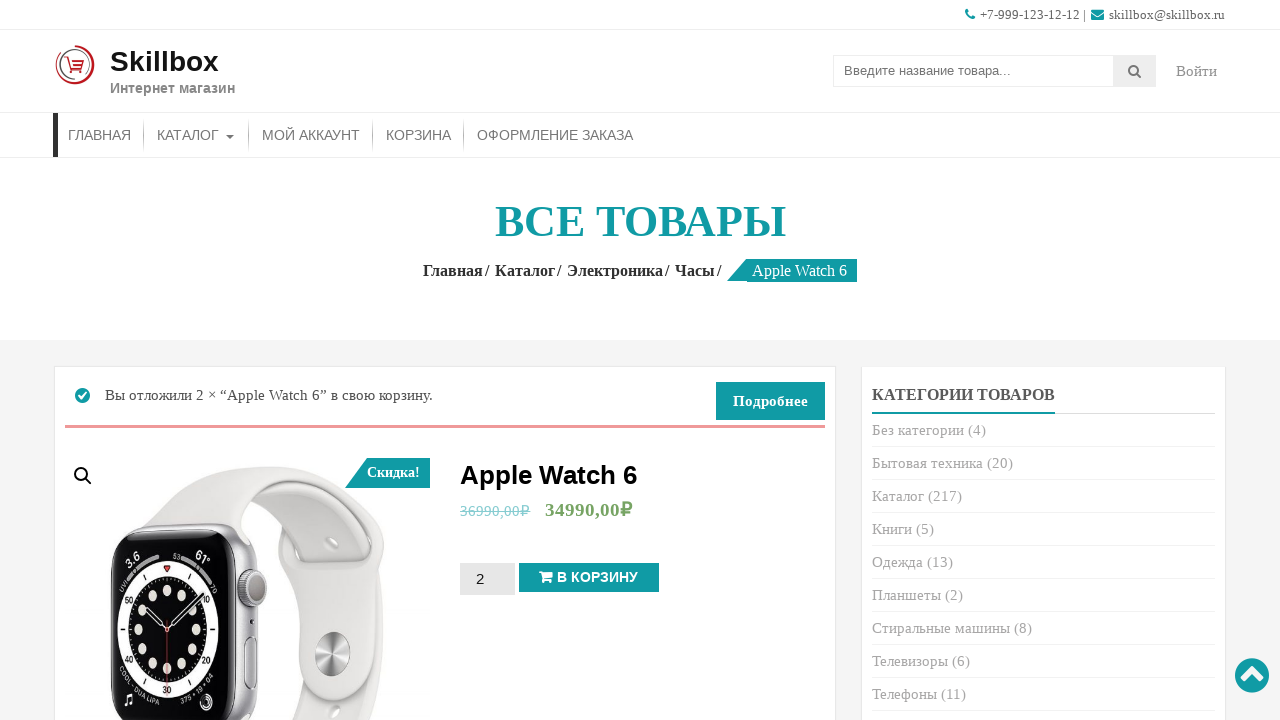

Clicked basket link to view cart at (418, 135) on xpath=(//*[text()='Корзина'])[1]
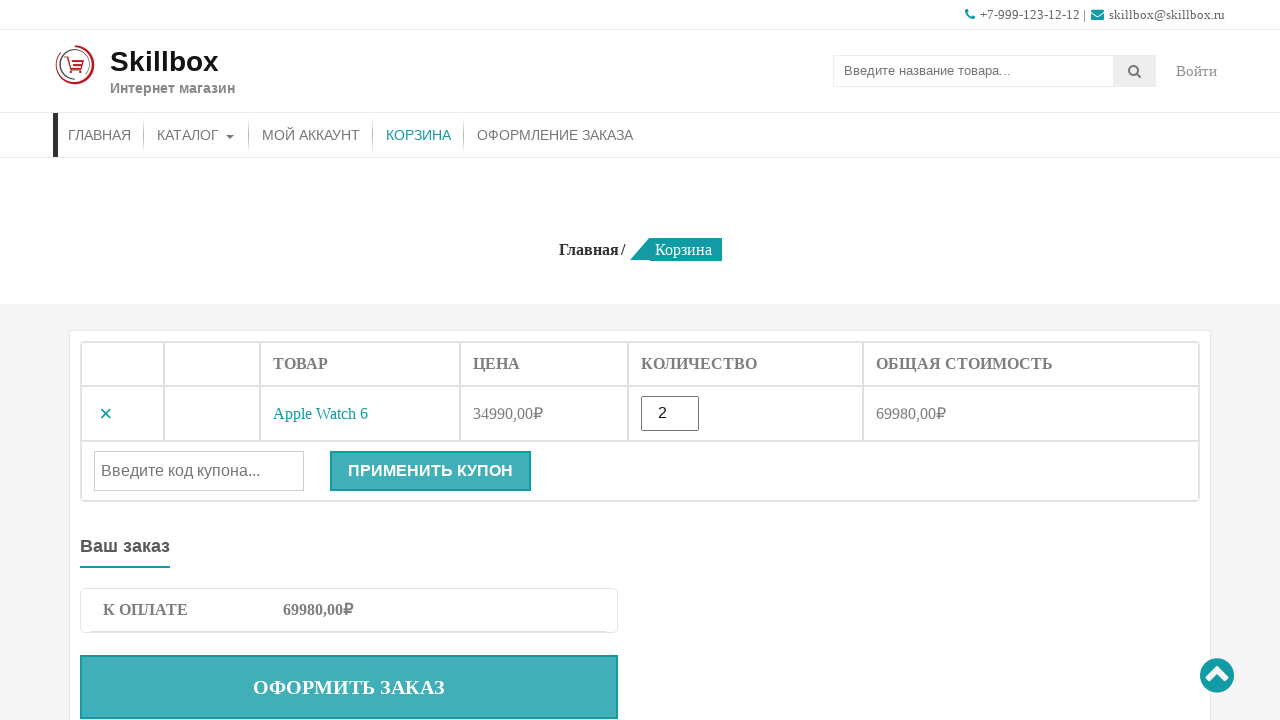

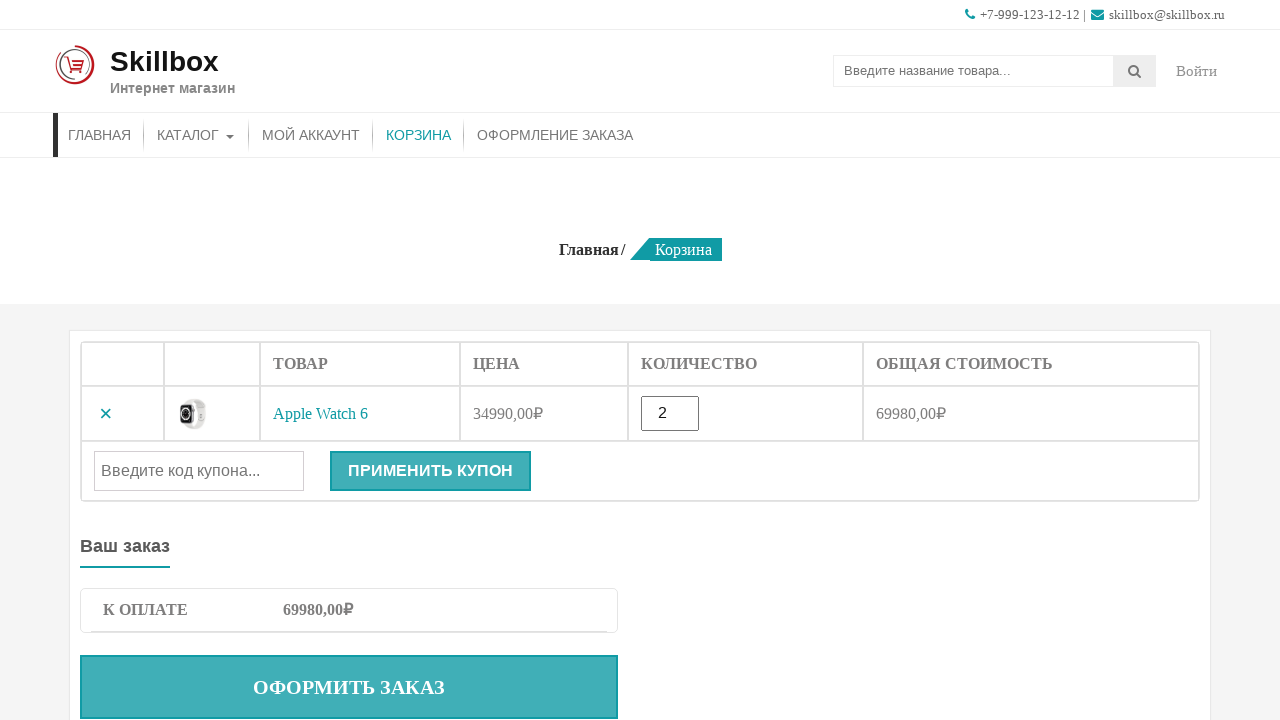